Tests password field with numbers and special characters at length greater than 10

Starting URL: https://buggy.justtestit.org/register

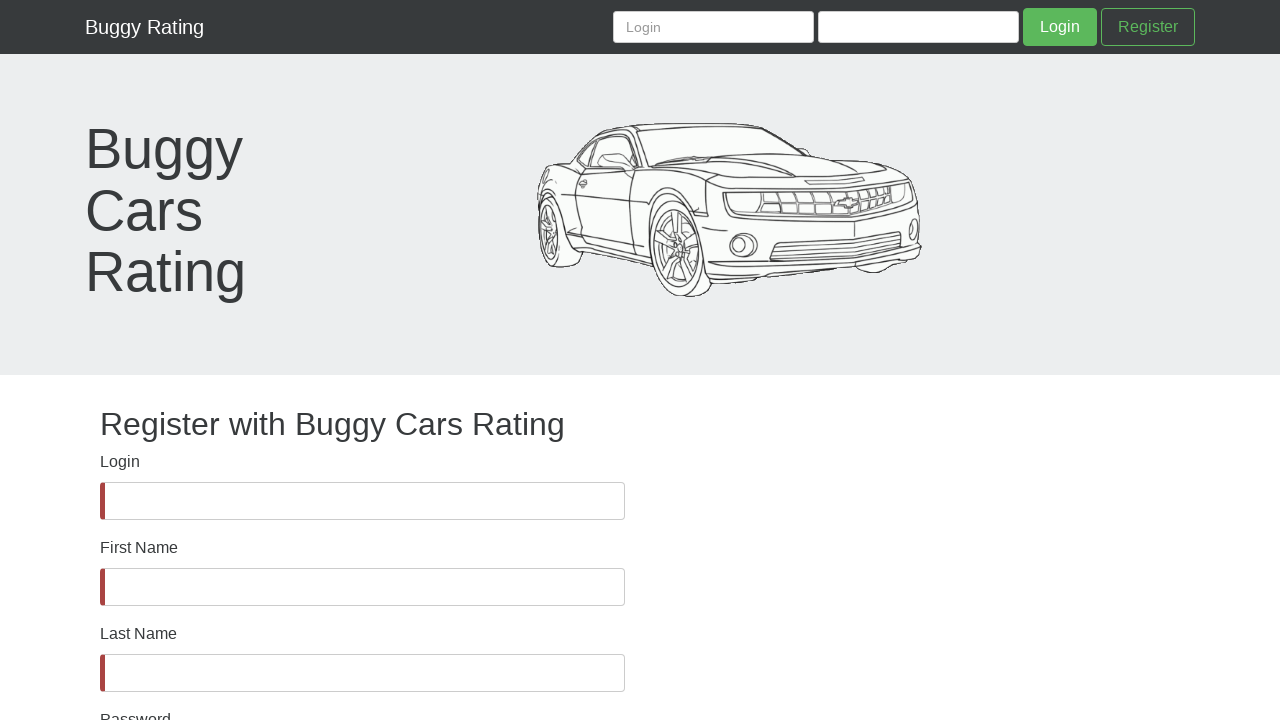

Password field became visible
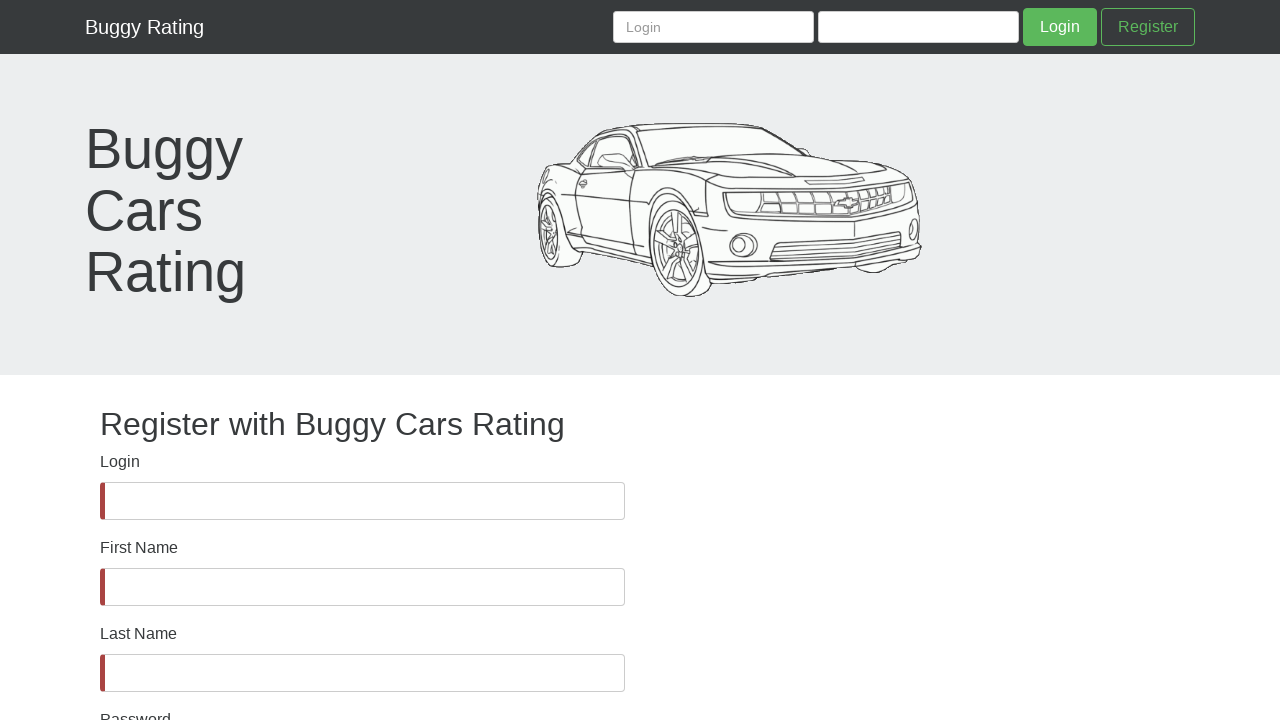

Filled password field with numbers and special characters (length > 10): '6262#$%^87627287@#$%^&*($%^&*($%^87633687' on #password
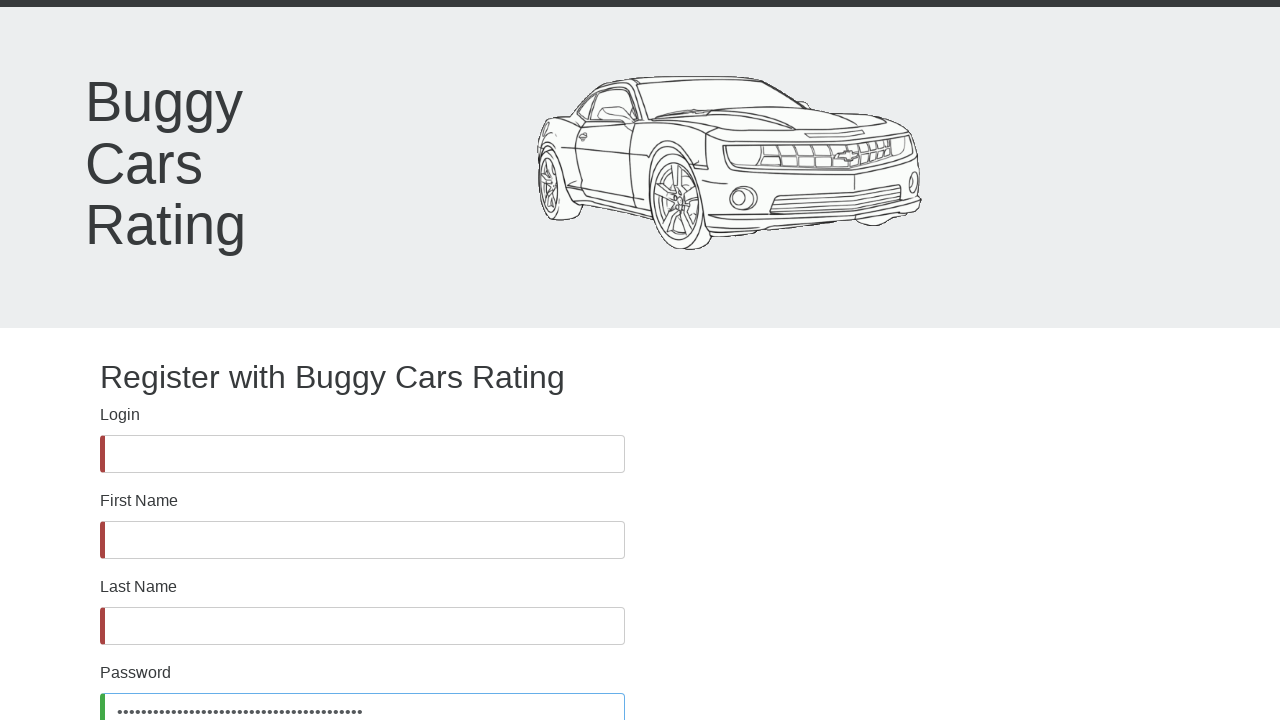

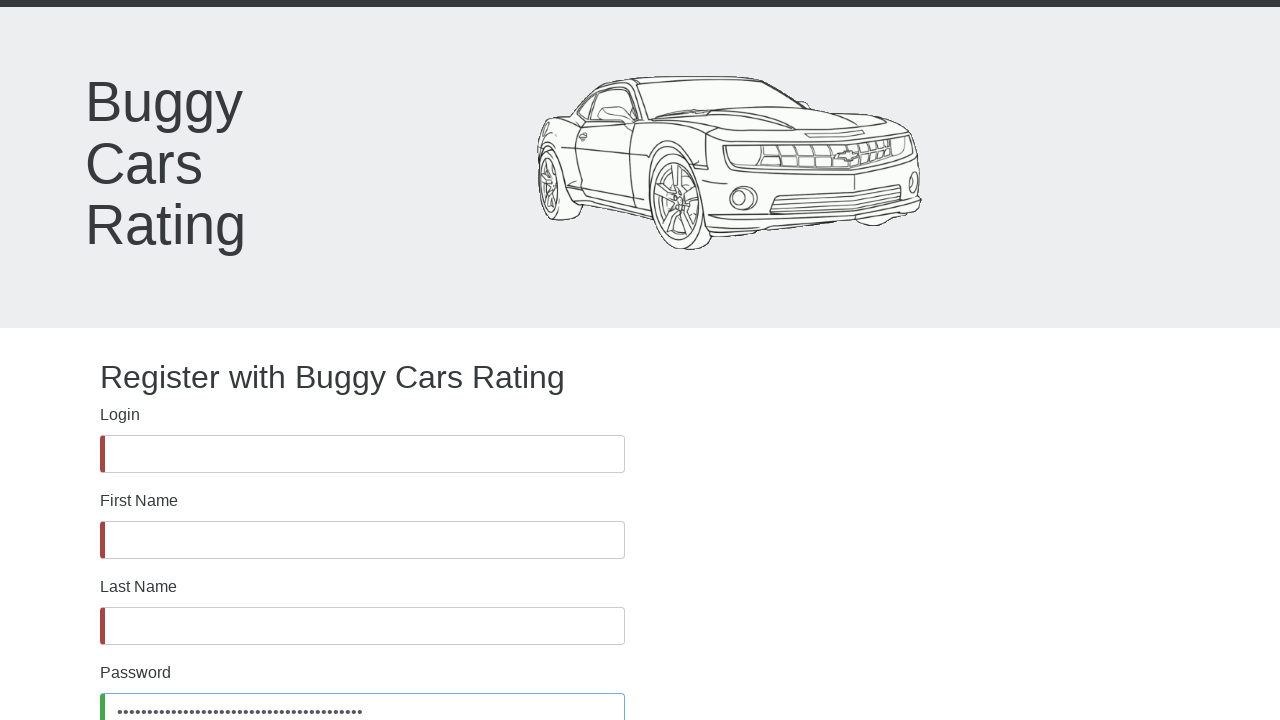